Navigates to Flipkart homepage and verifies the page loads by checking the page title

Starting URL: https://www.flipkart.com/

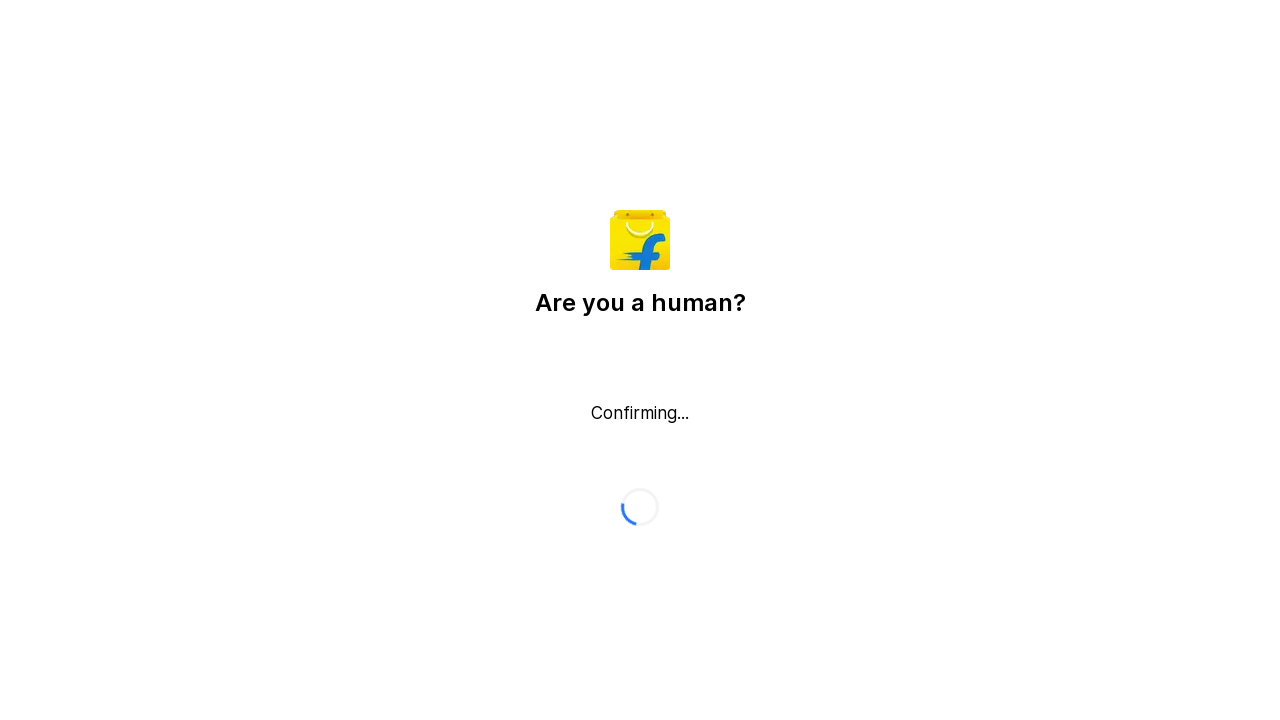

Waited for page to fully load (domcontentloaded state)
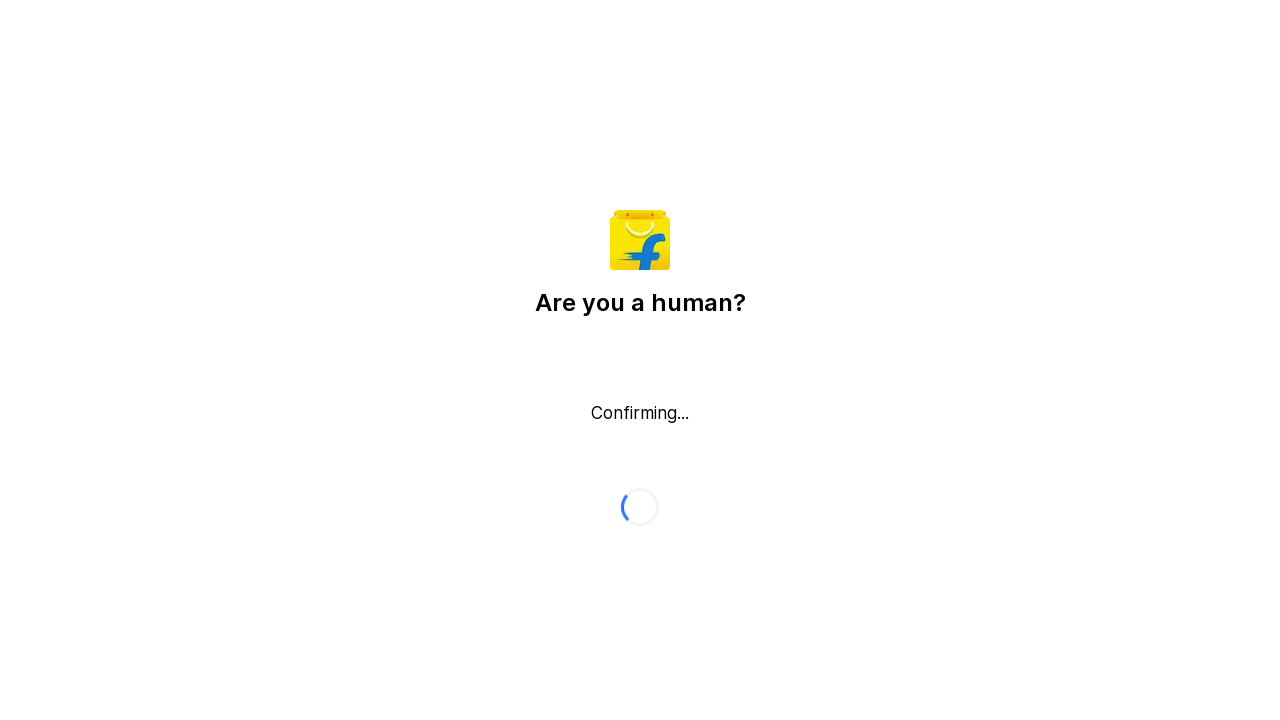

Retrieved page title: Flipkart reCAPTCHA
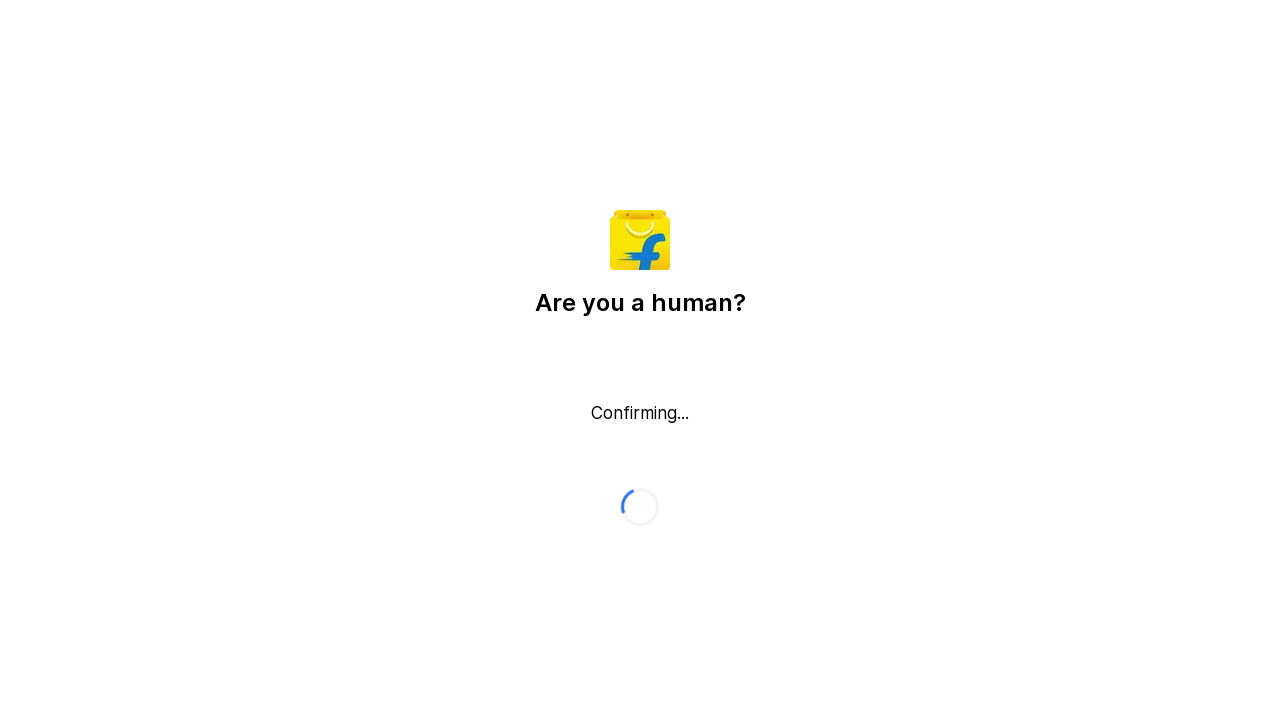

Verified page title contains 'Flipkart' or 'Online Shopping'
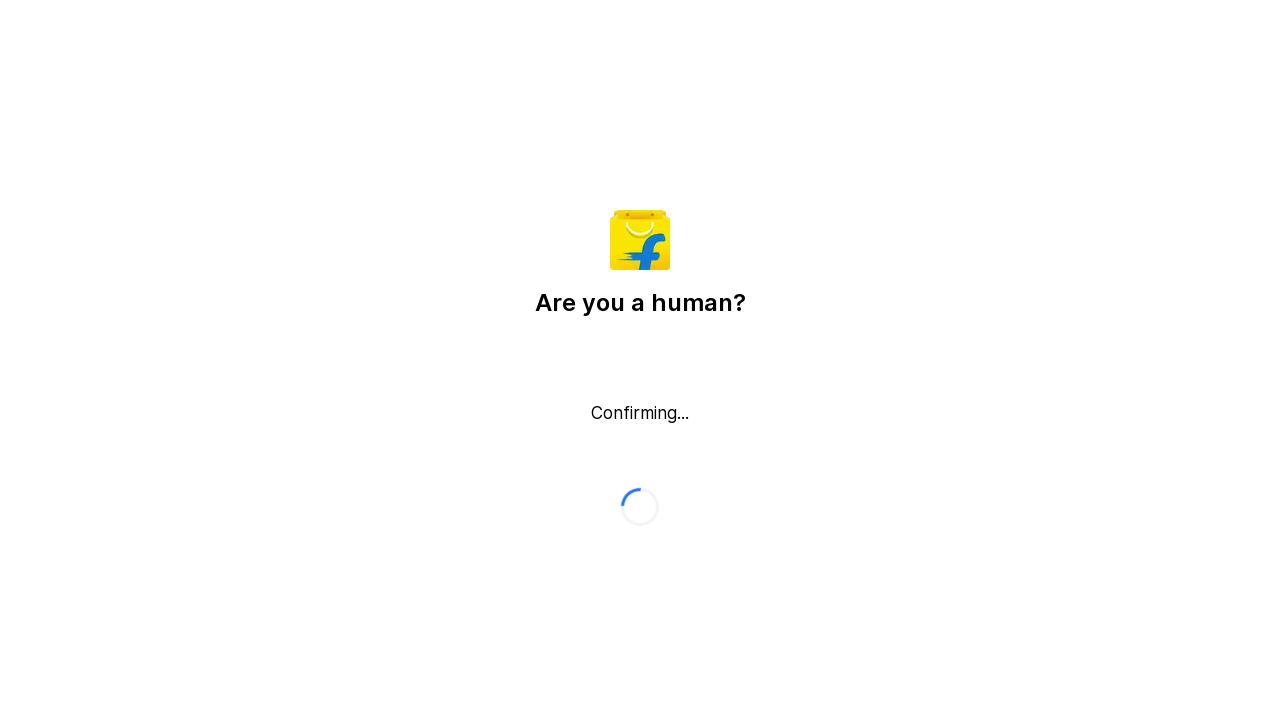

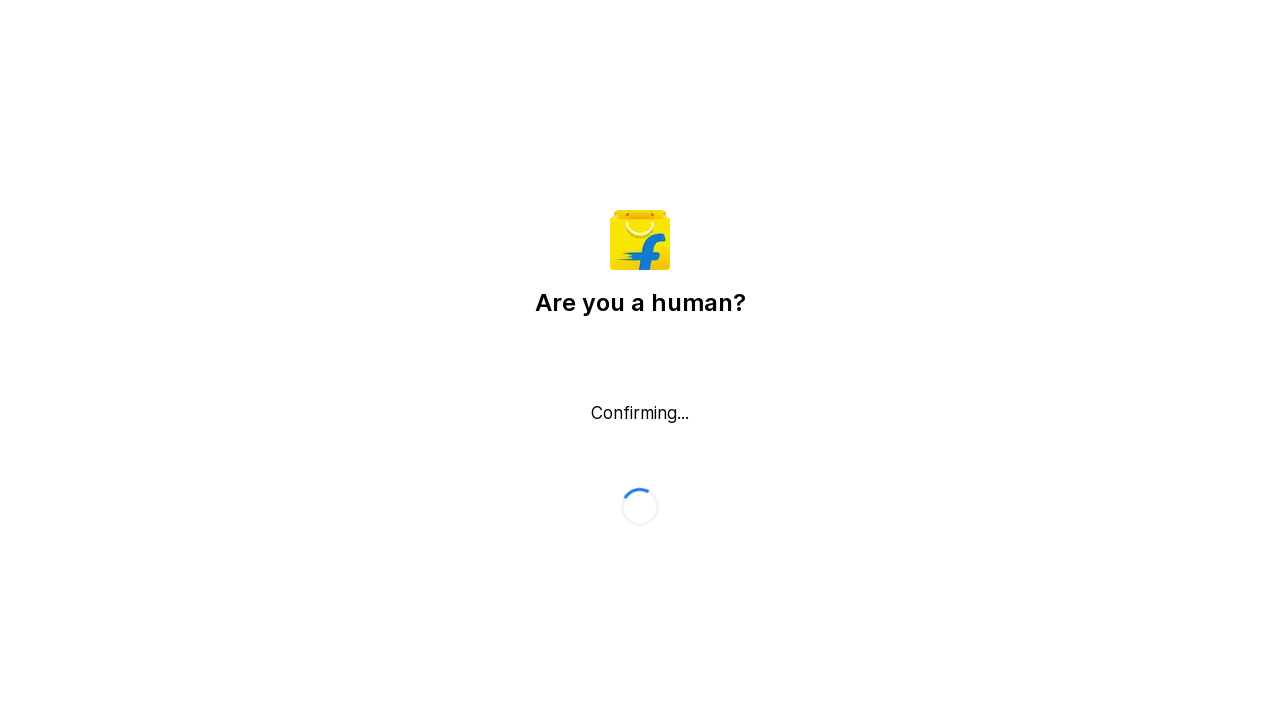